Navigates to a dropdown menu demo page and interacts with the country selection dropdown to verify options are present

Starting URL: https://www.globalsqa.com/demo-site/select-dropdown-menu/

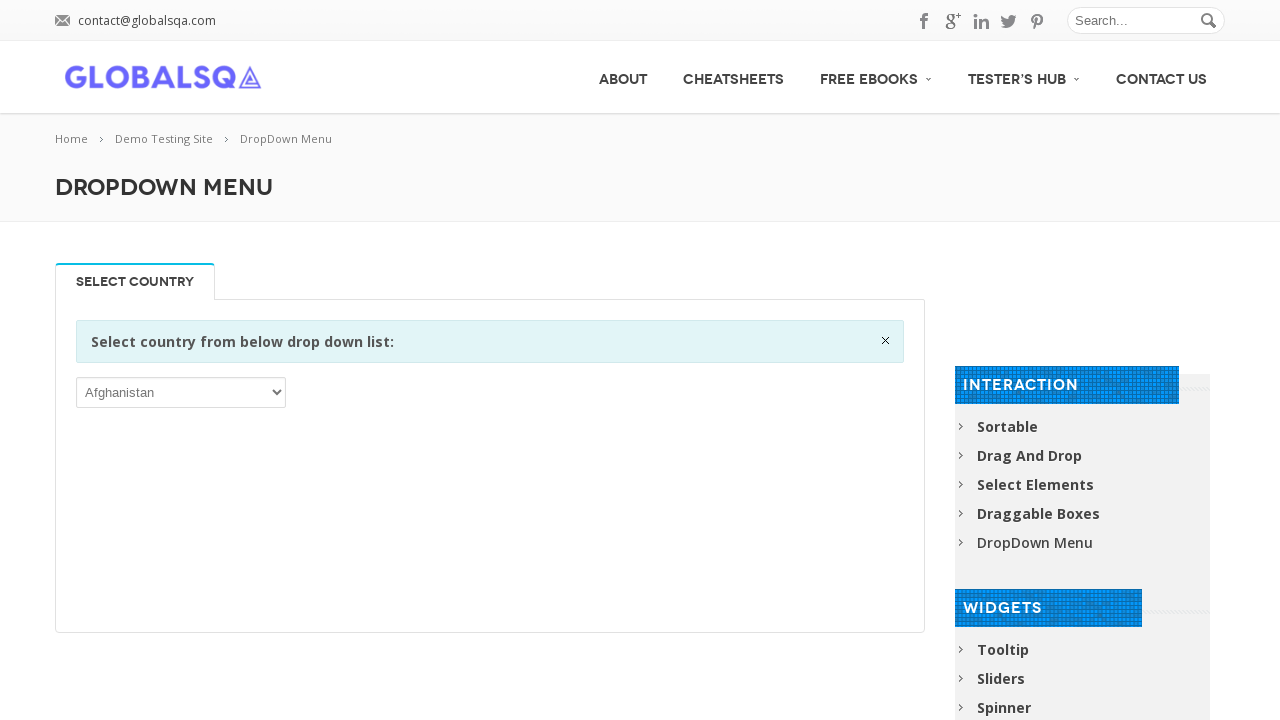

Waited for dropdown selector to be present on the page
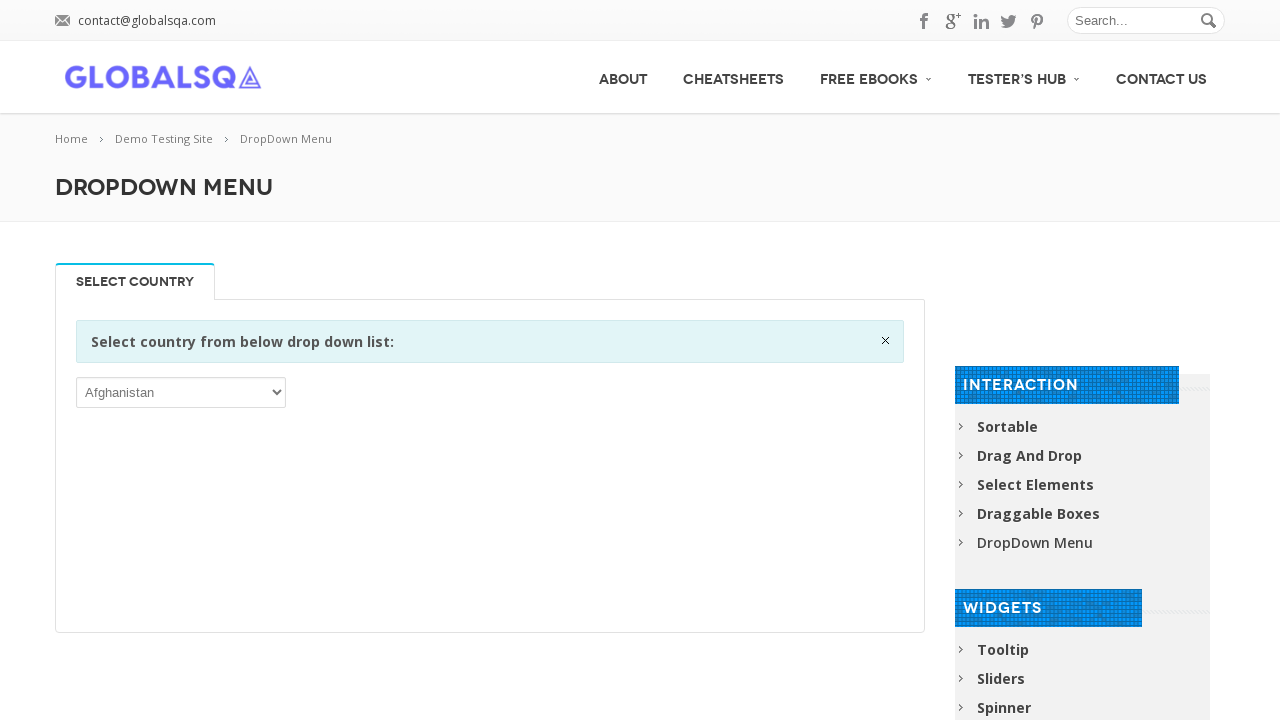

Retrieved all option elements from the dropdown
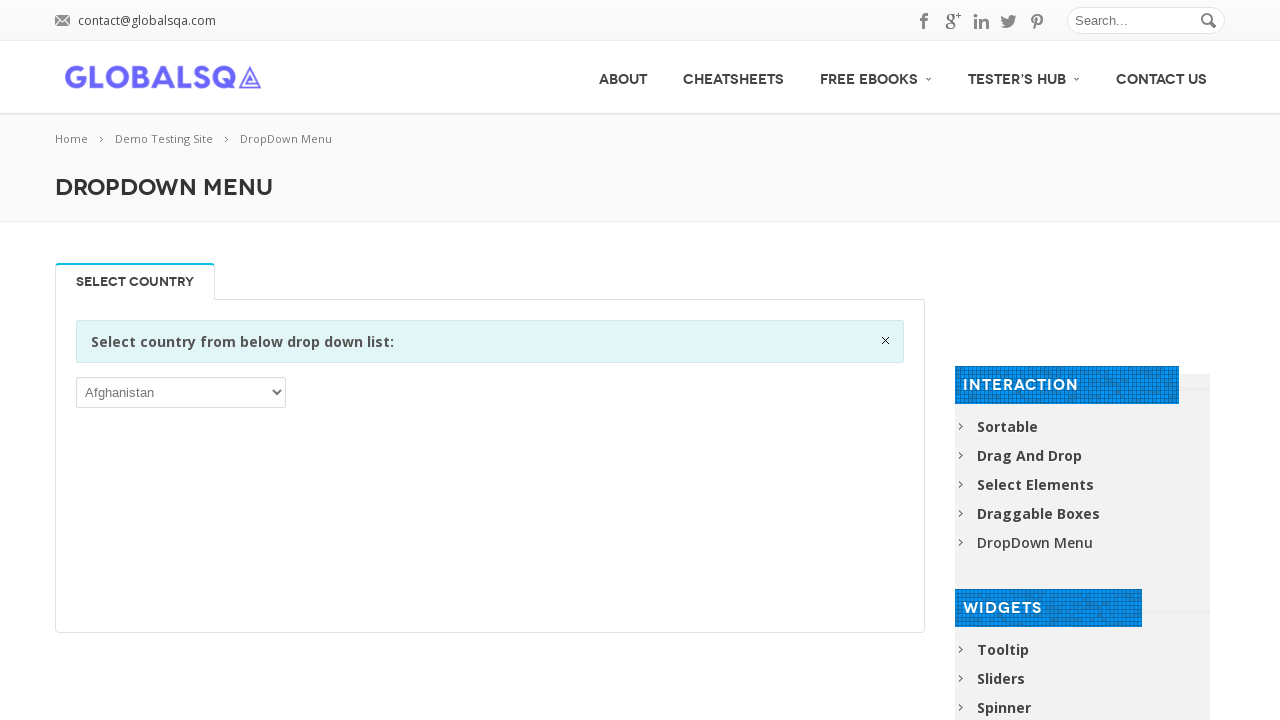

Verified that dropdown options are present
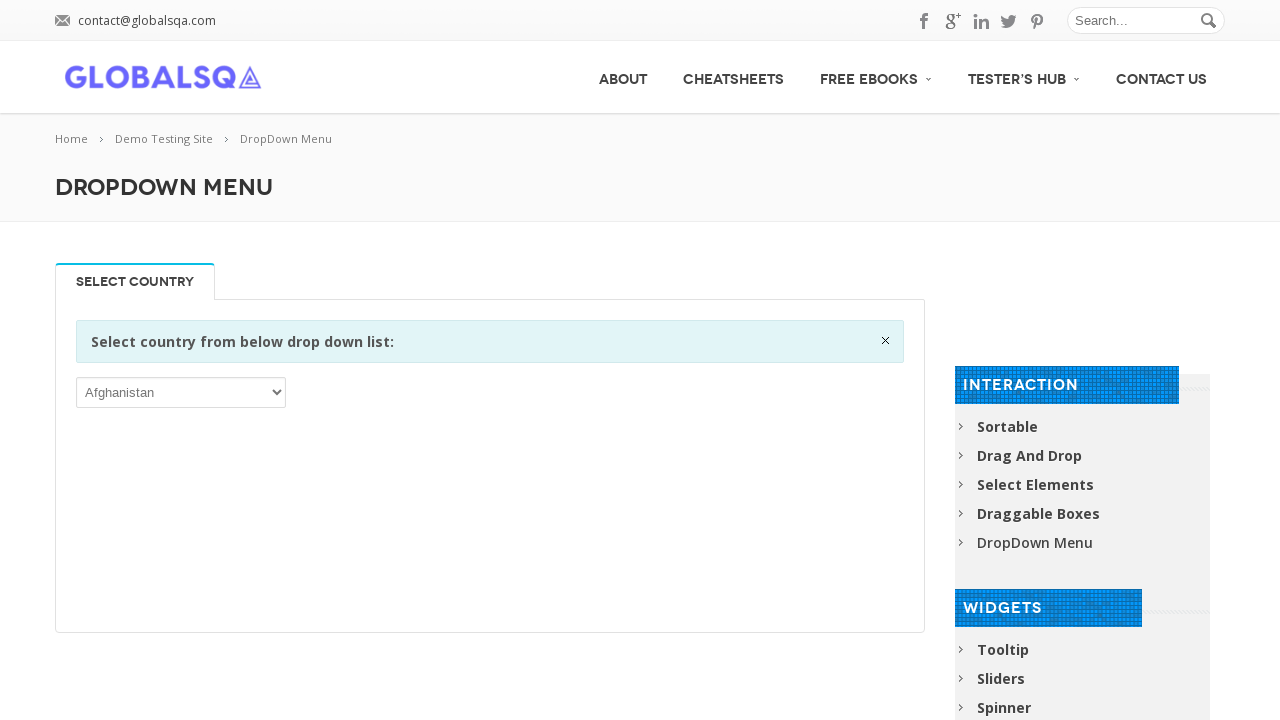

Clicked on the dropdown to verify it is interactive at (181, 392) on select
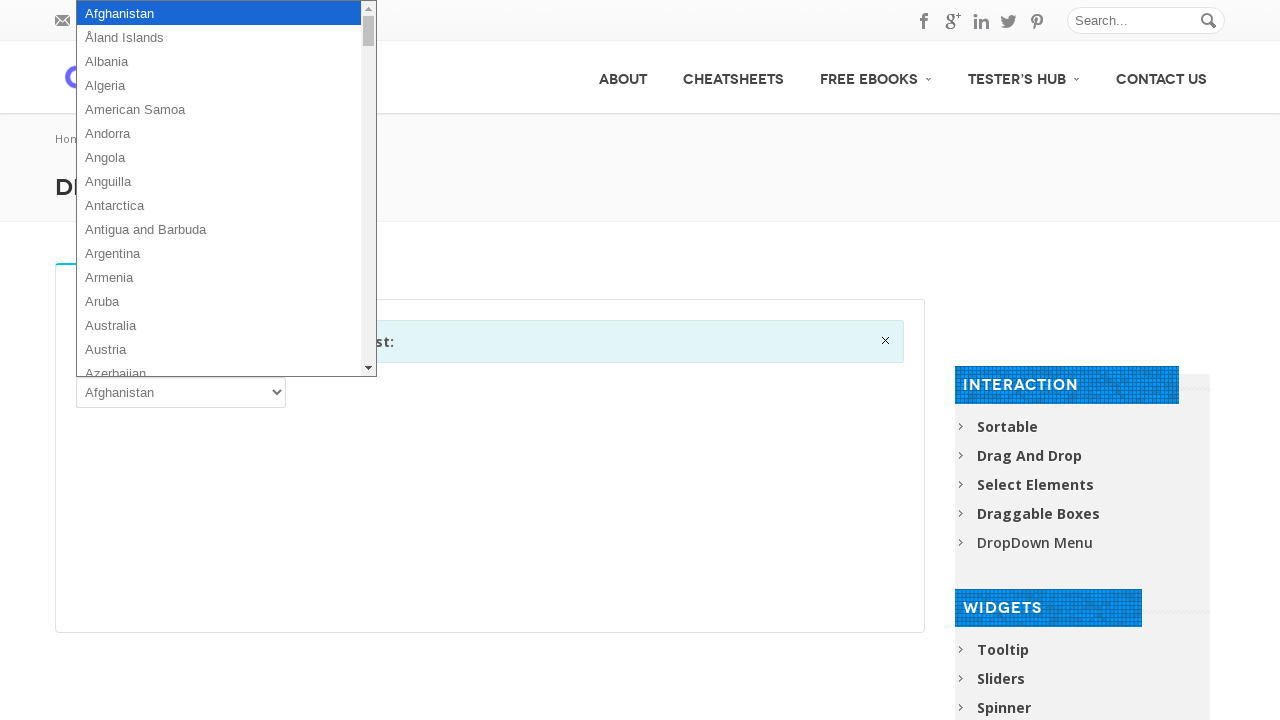

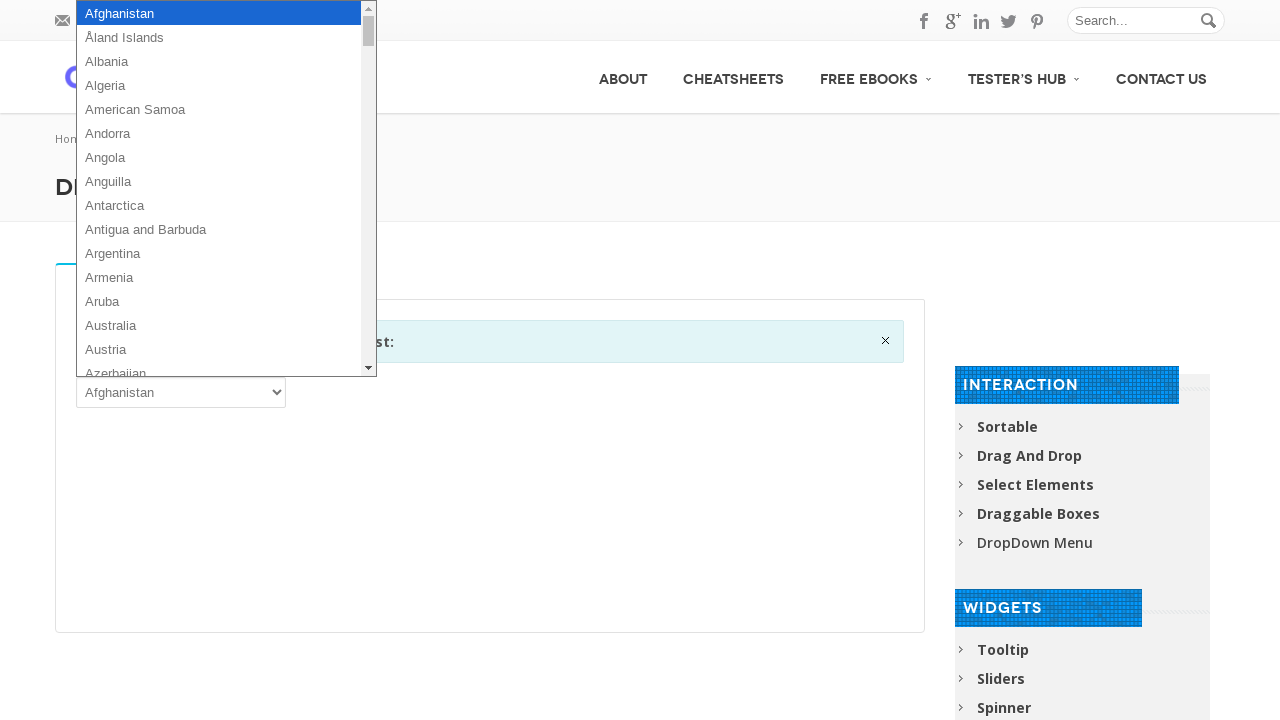